Navigates to the broken links demo page and verifies that anchor elements are present on the page

Starting URL: https://demoqa.com/broken

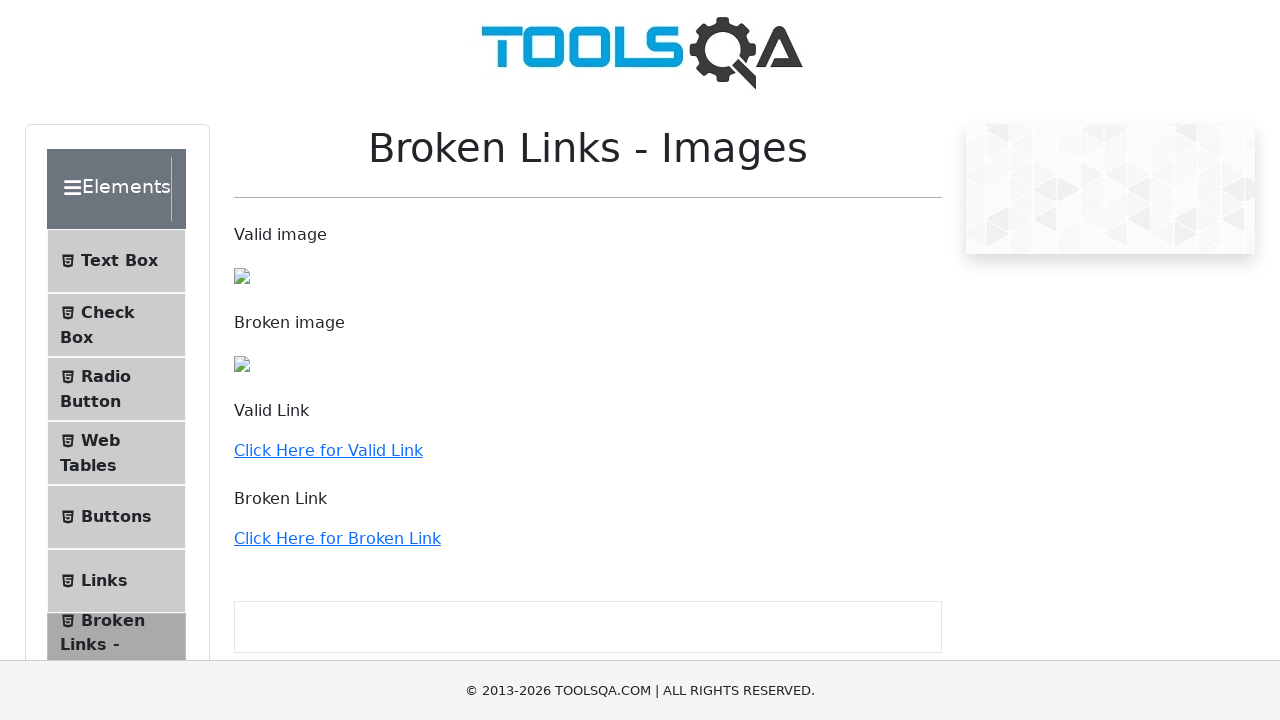

Navigated to broken links demo page at https://demoqa.com/broken
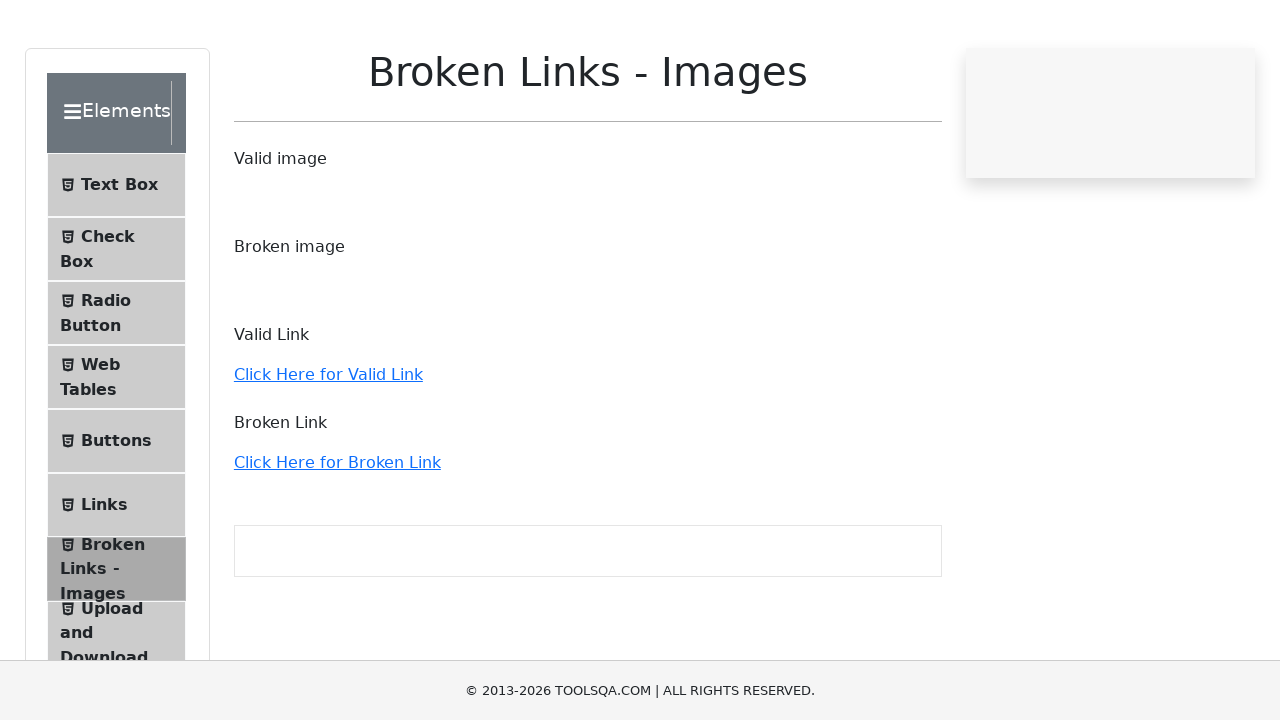

Waited for anchor elements to be present on the page
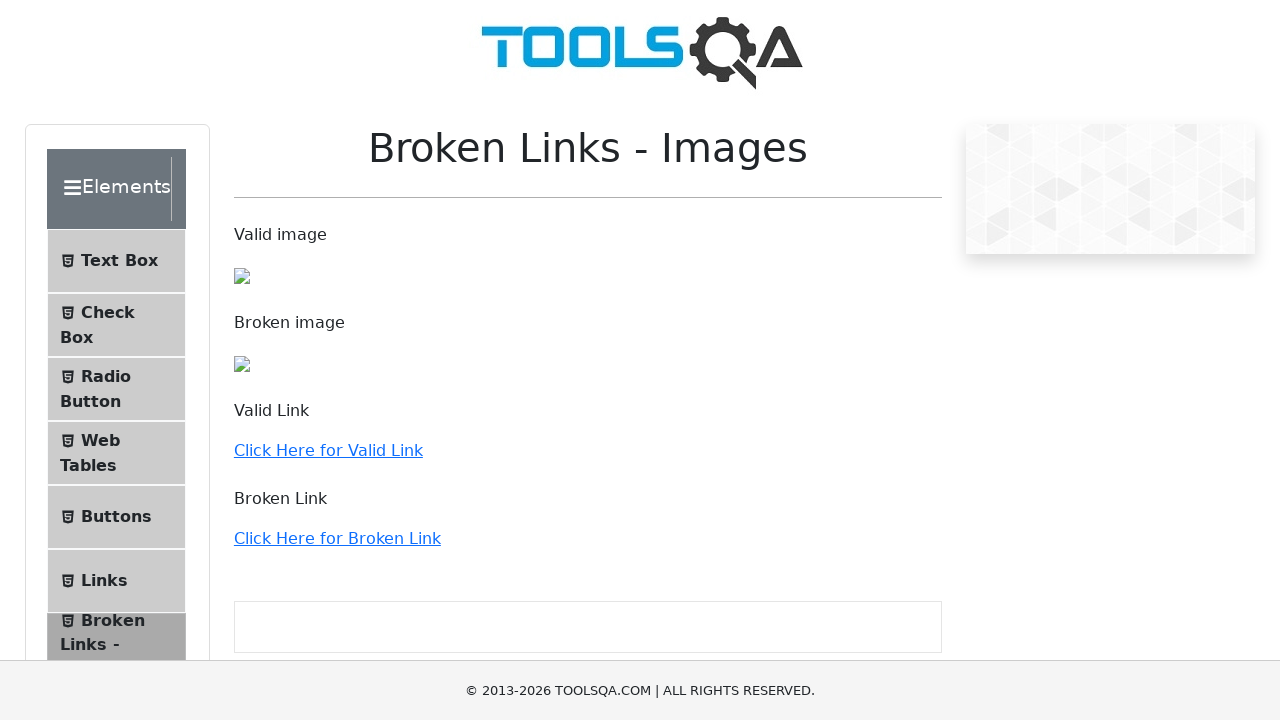

Retrieved all anchor elements from the page
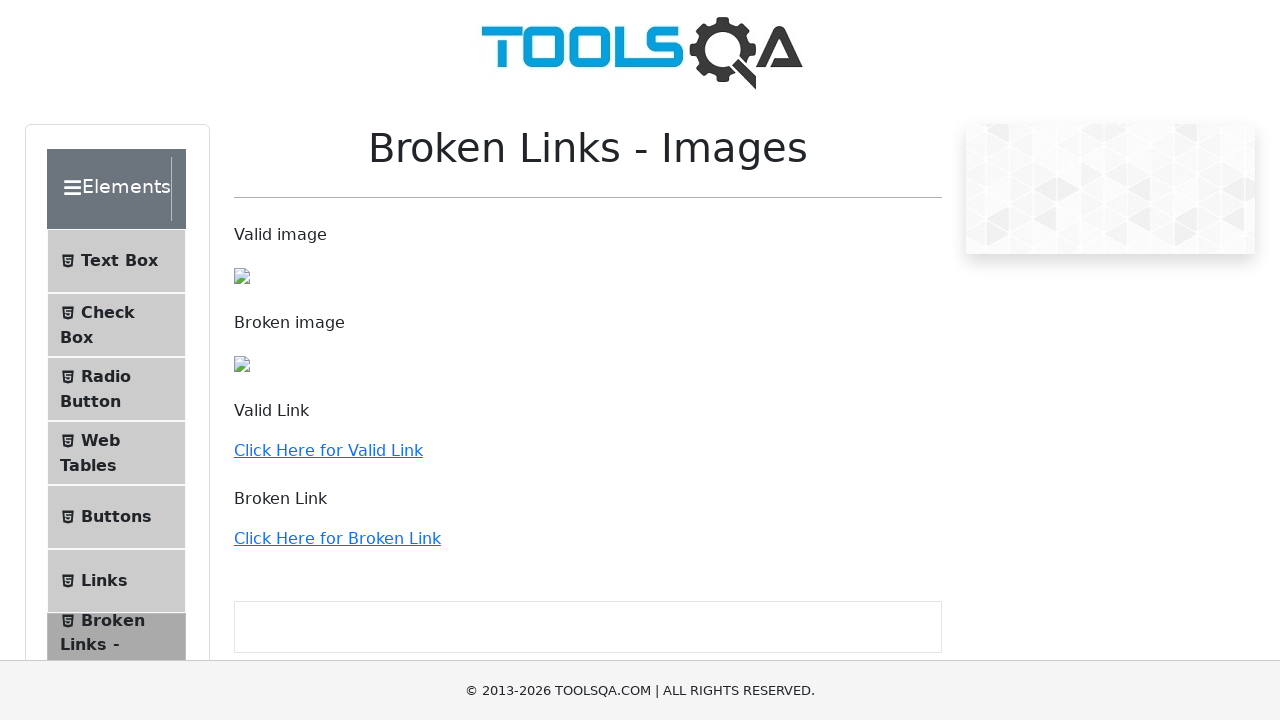

Verified that anchor elements are present on the page (found 36 links)
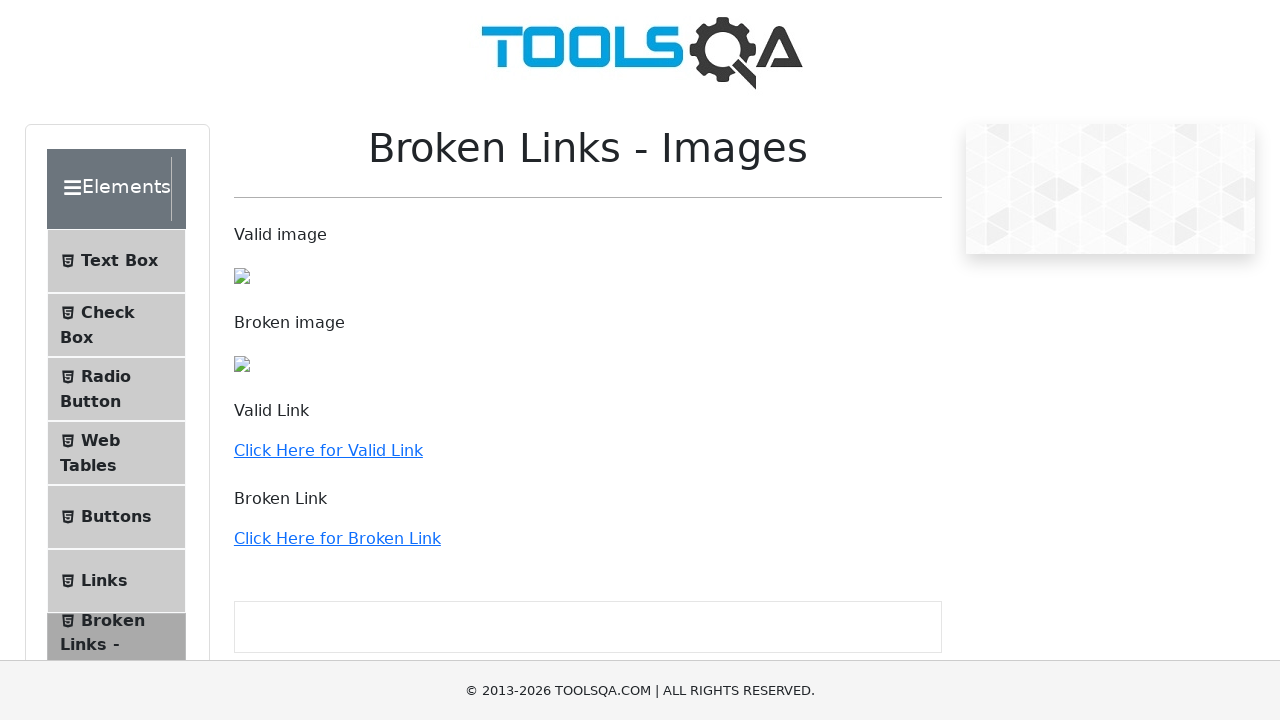

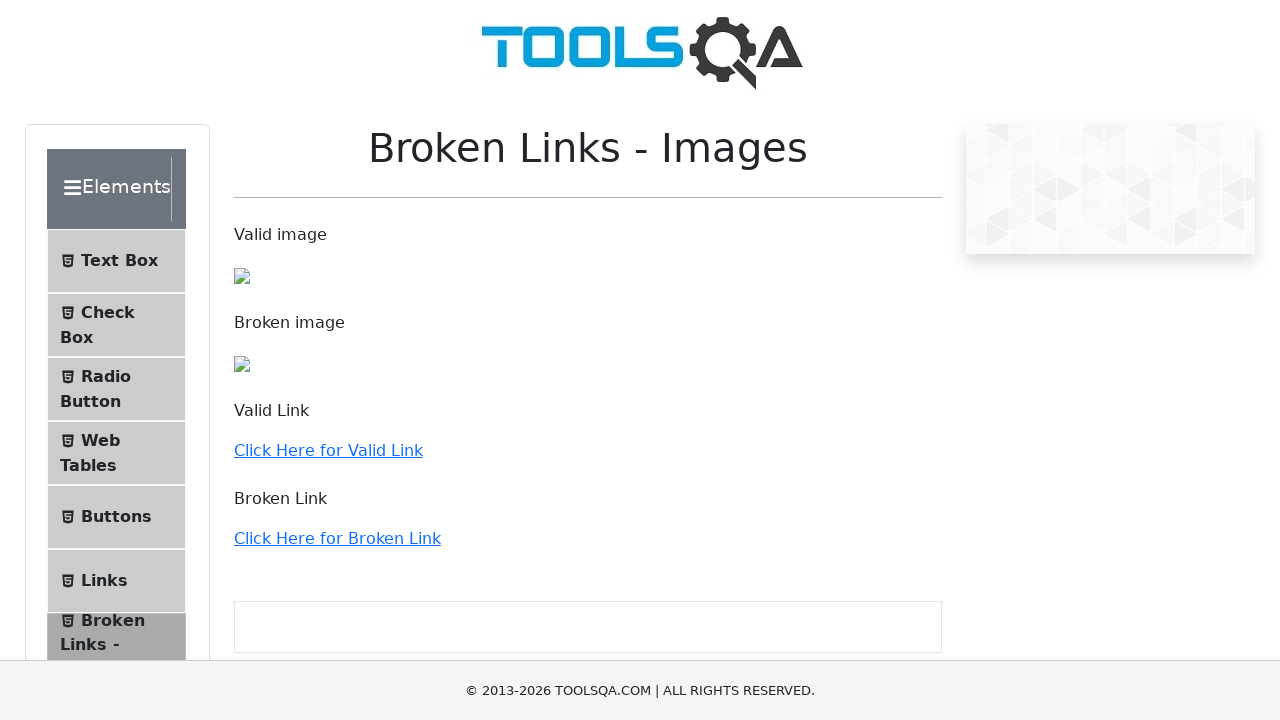